Tests iframe text editing by switching to an iframe containing a TinyMCE editor, modifying the text content using JavaScript execution, and verifying the text was updated correctly.

Starting URL: https://the-internet.herokuapp.com/iframe

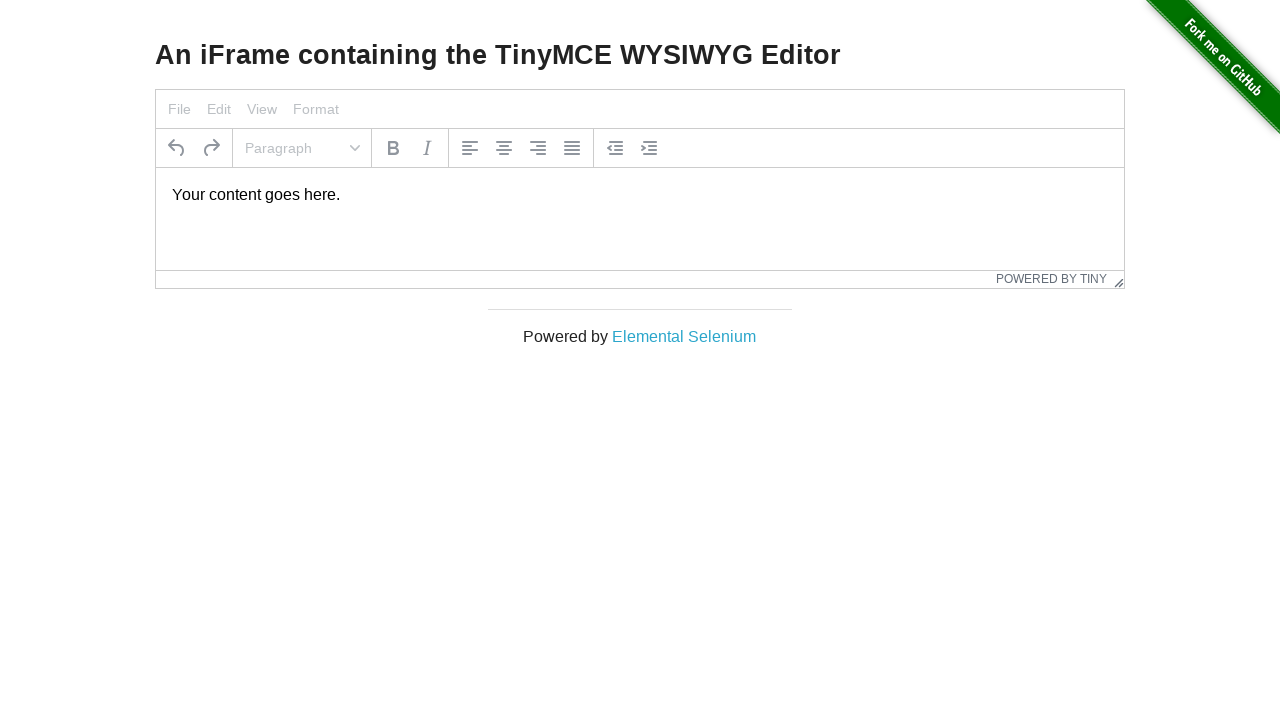

Located iframe with TinyMCE editor
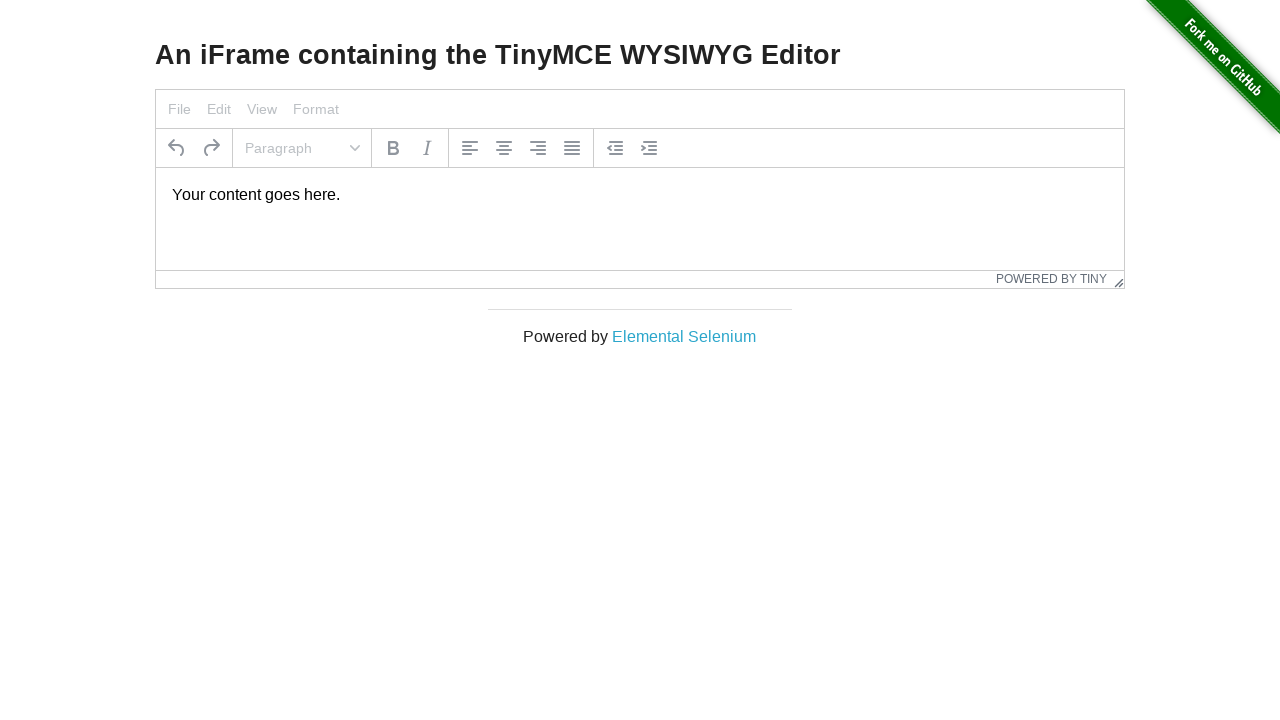

Accessed iframe frame element by name
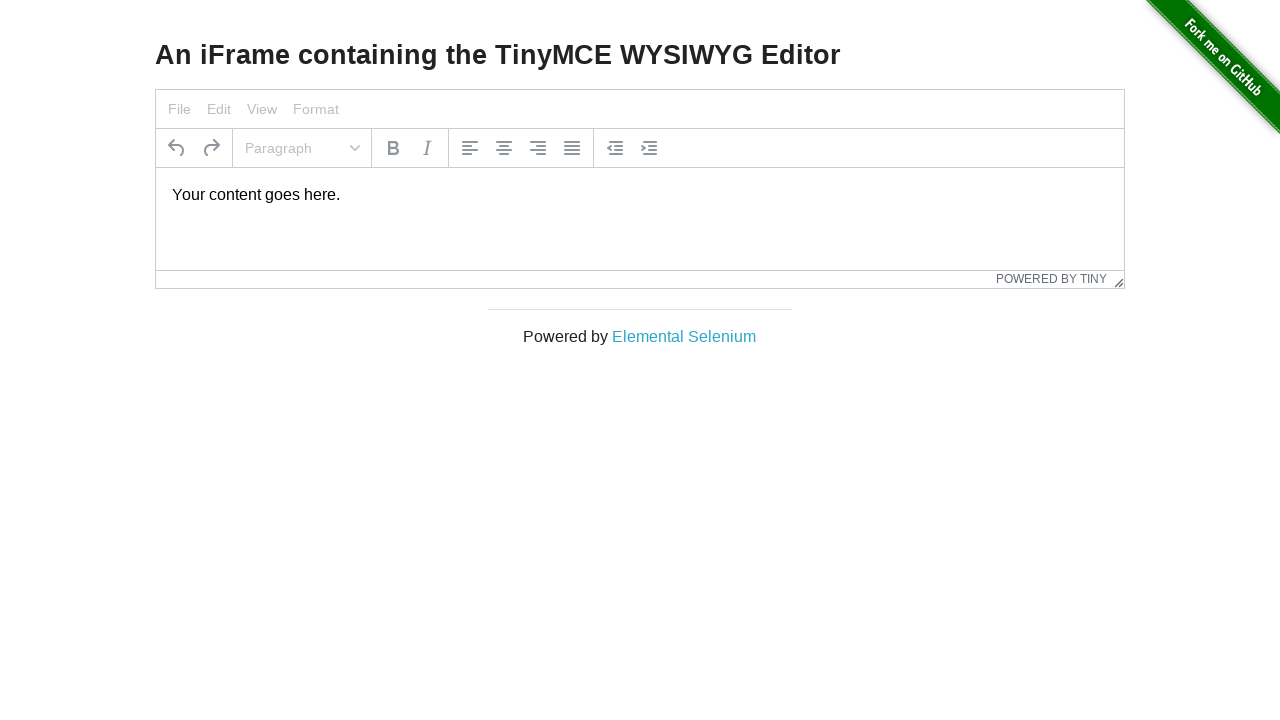

Executed JavaScript to set TinyMCE editor content to 'Automation test inside iframe!'
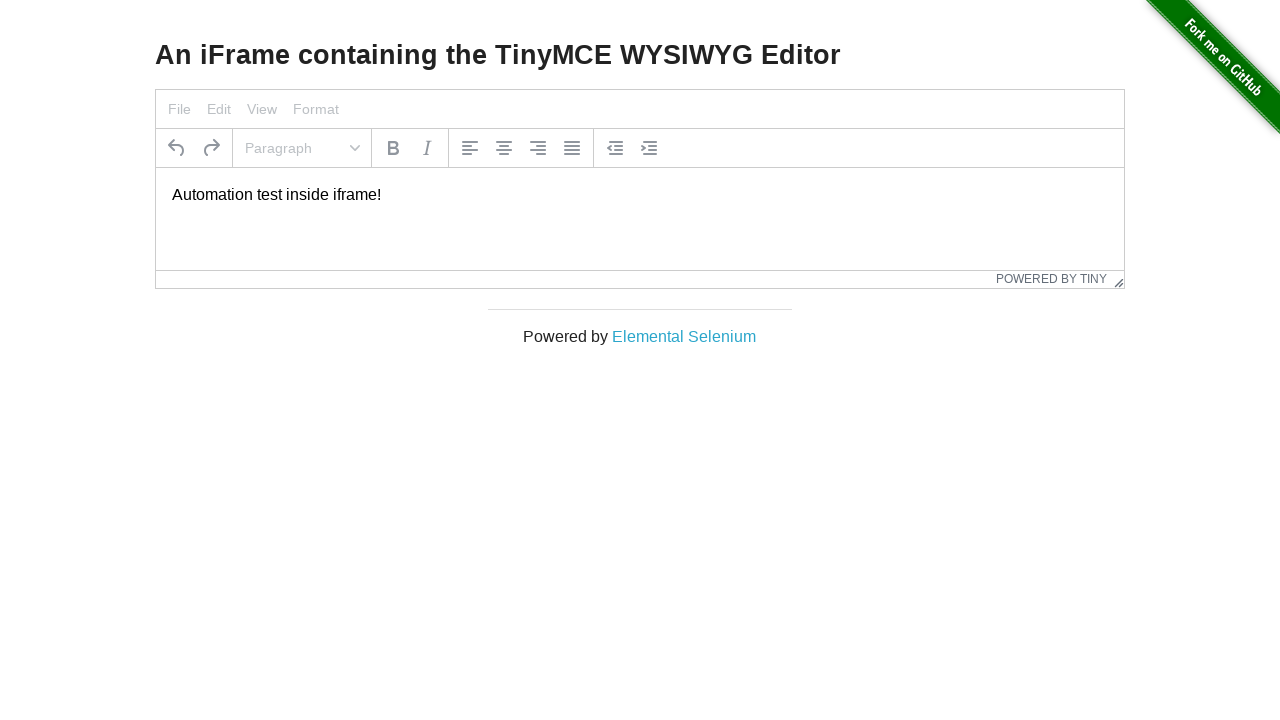

Waited 2 seconds for editor content to render
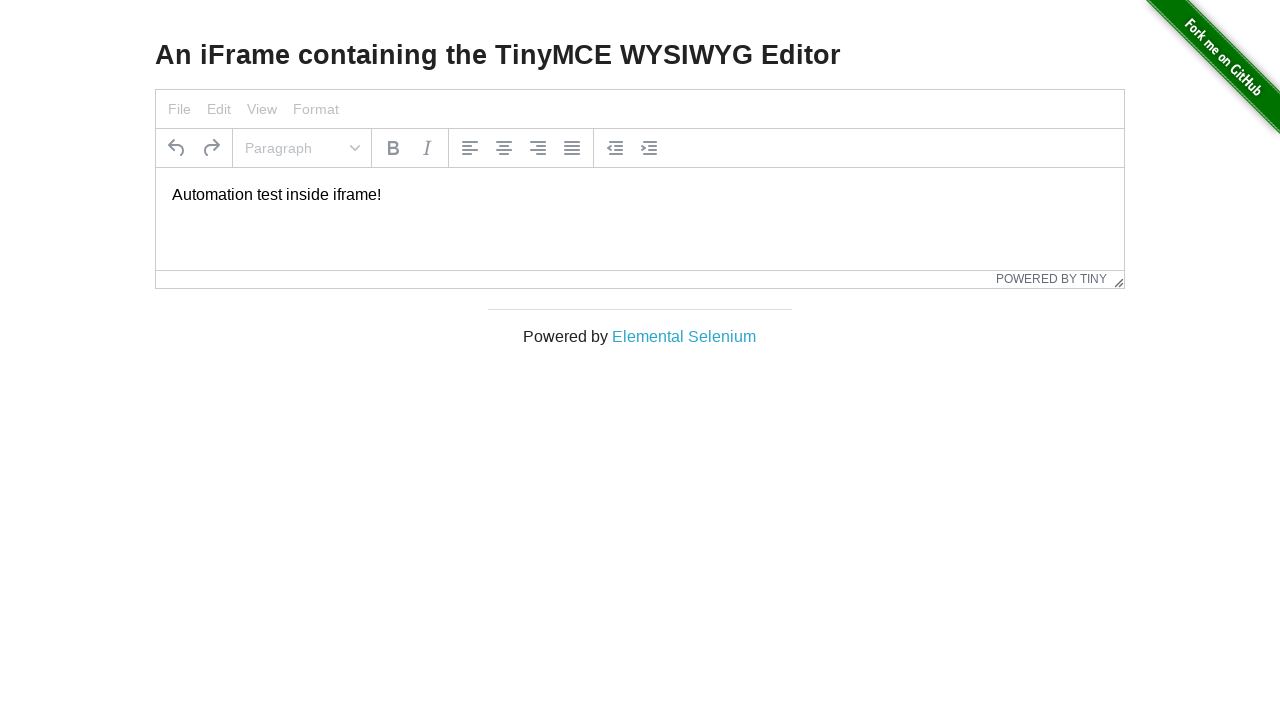

Retrieved editor text content from iframe
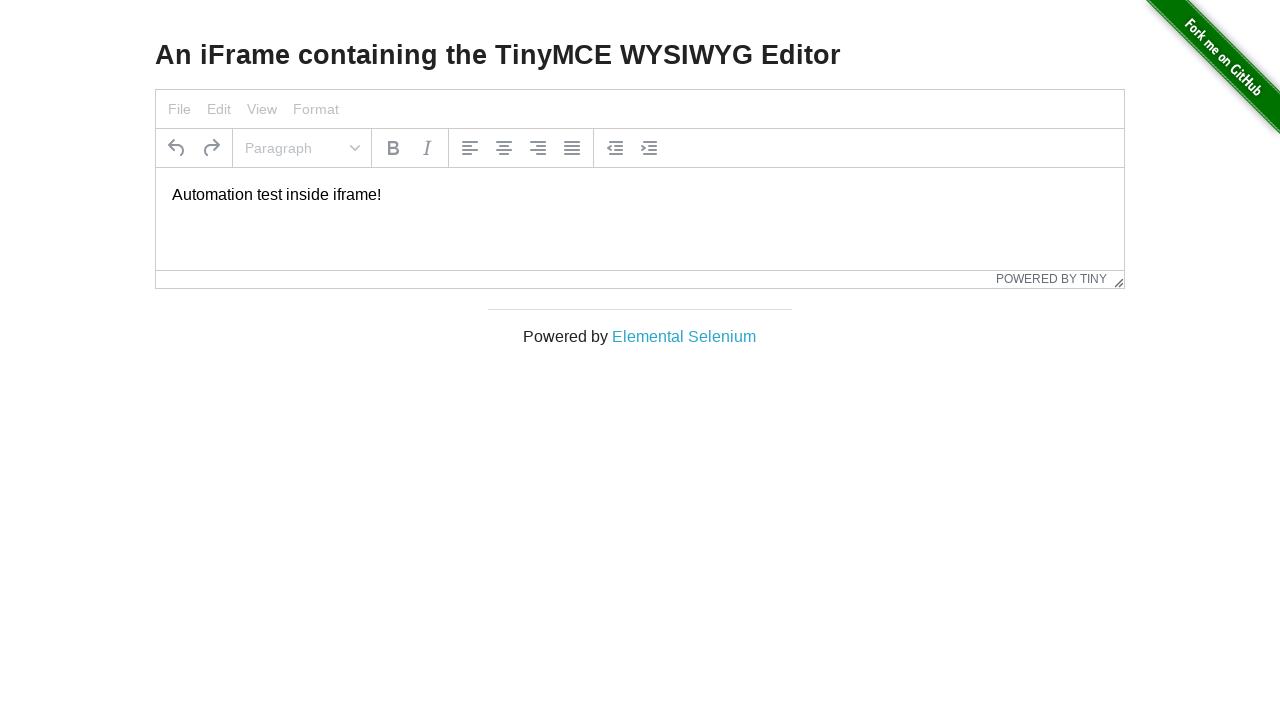

Verified editor text matches expected content 'Automation test inside iframe!'
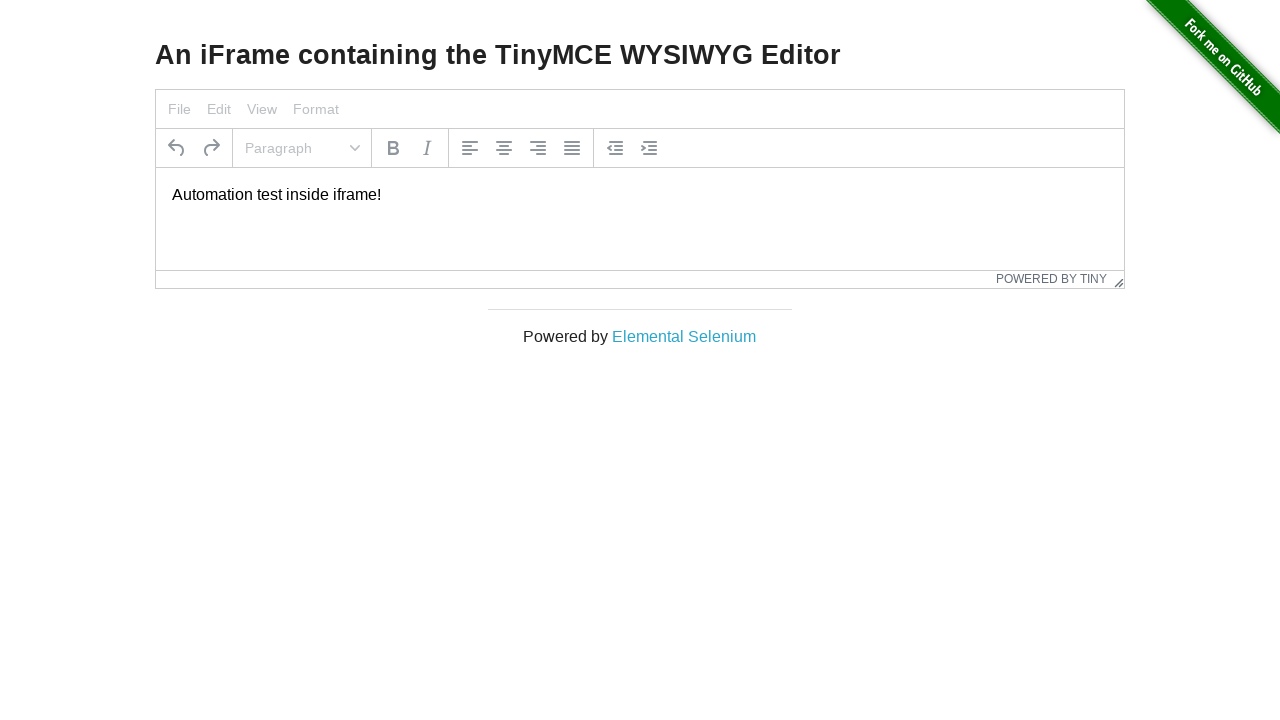

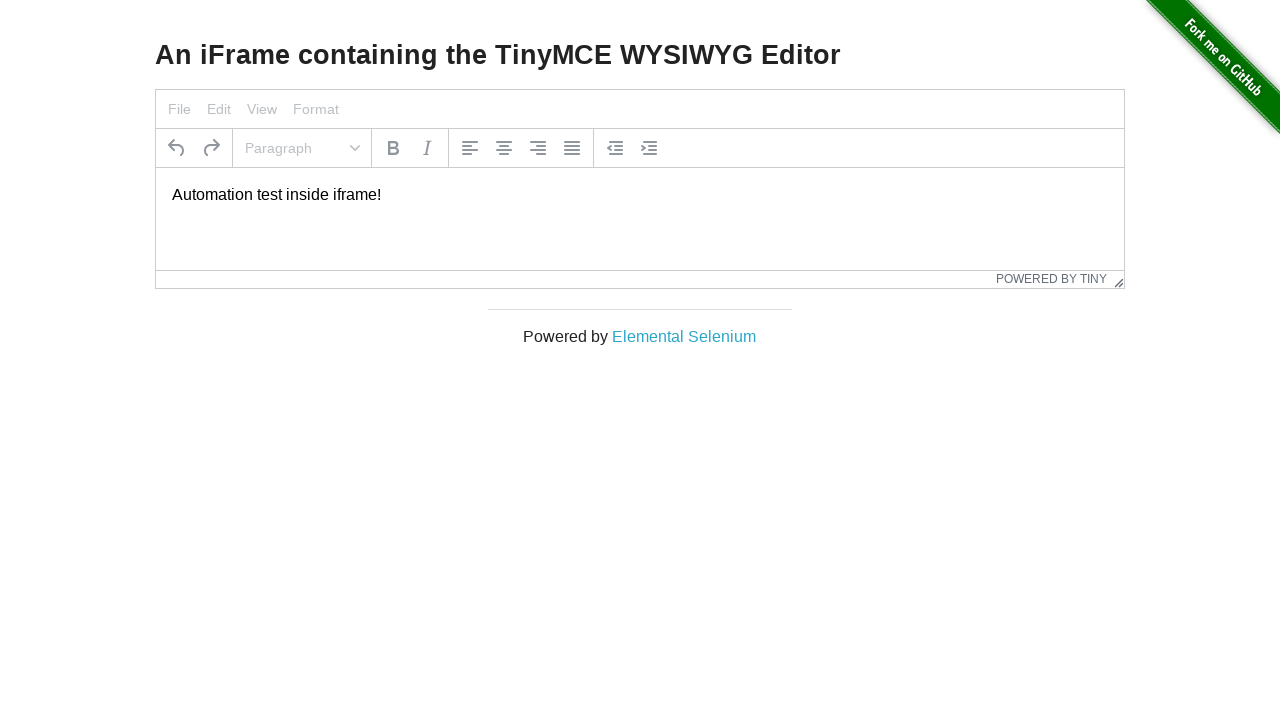